Tests selecting Option 2 from a dropdown menu and verifies the selection value

Starting URL: https://the-internet.herokuapp.com/

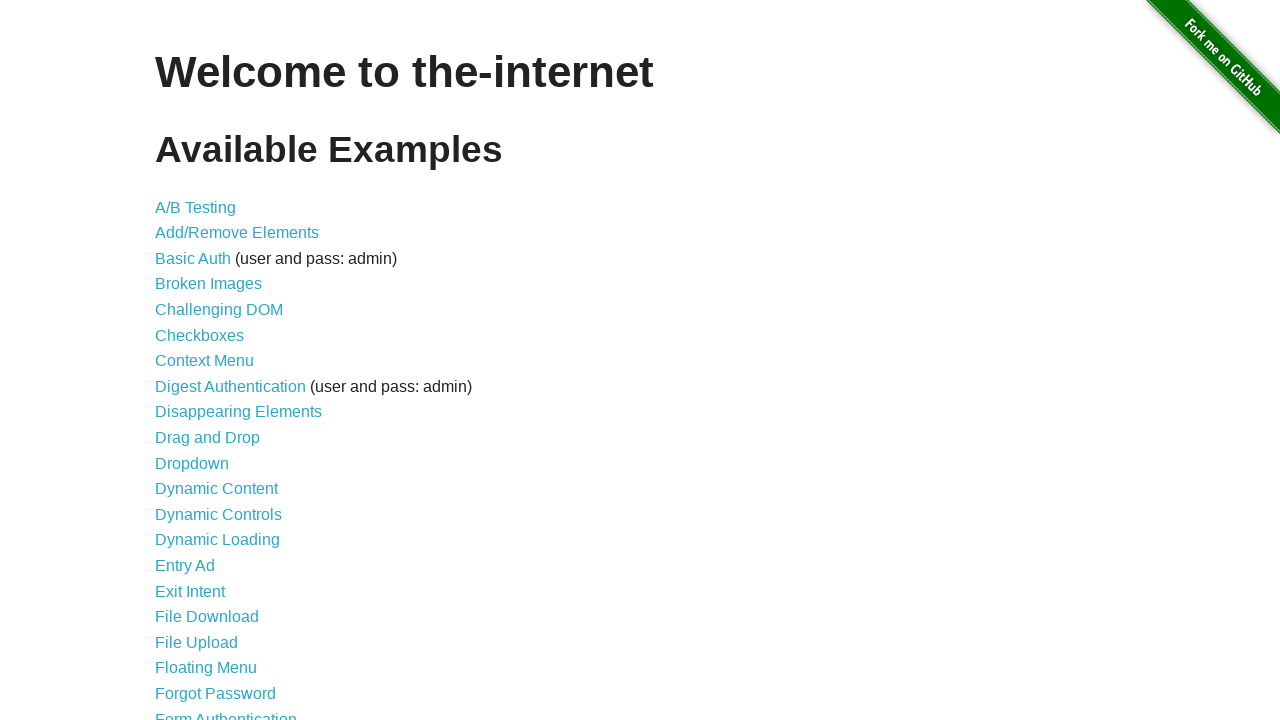

Clicked on Dropdown link to navigate to dropdown page at (192, 463) on a[href='/dropdown']
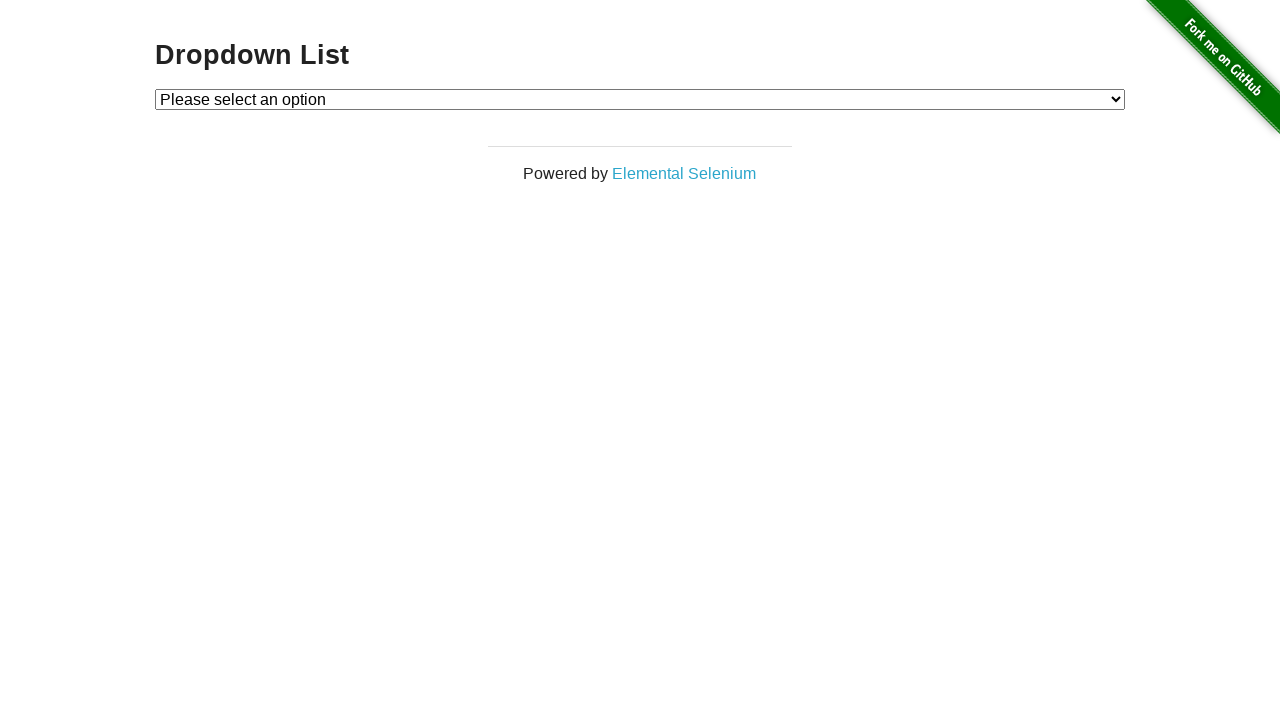

Clicked on dropdown field to open it at (640, 99) on #dropdown
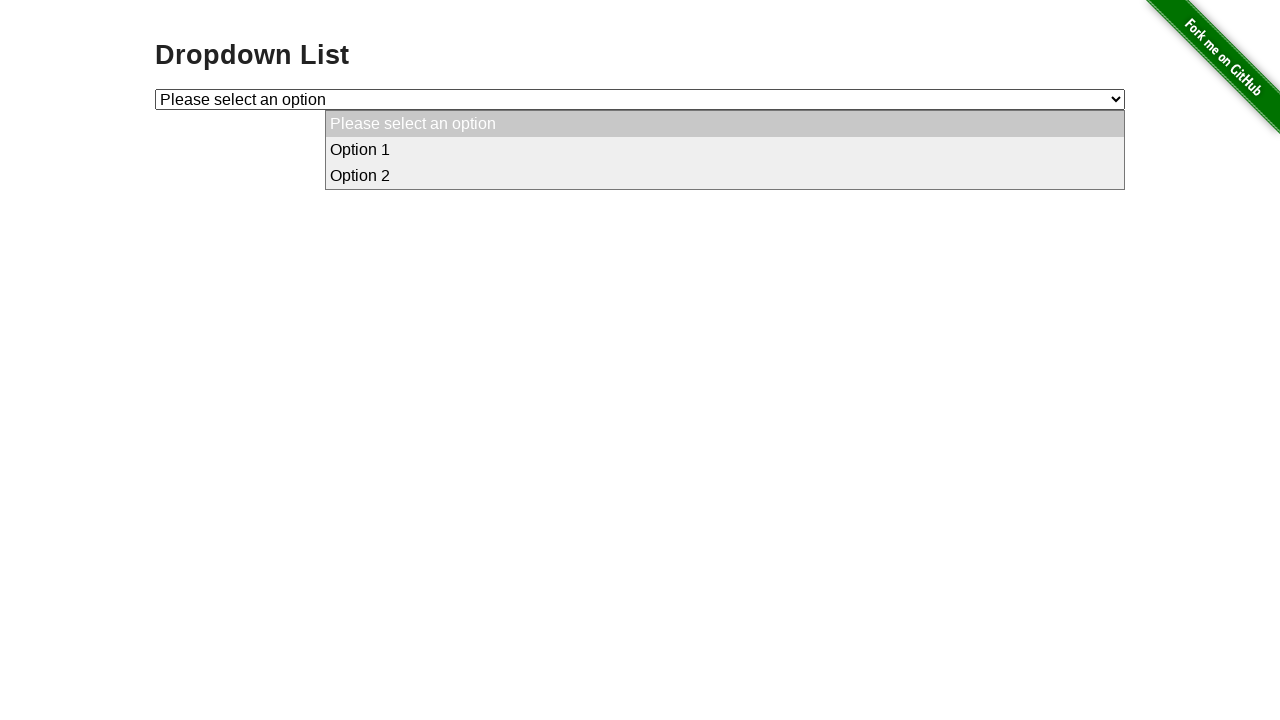

Selected Option 2 from dropdown menu on #dropdown
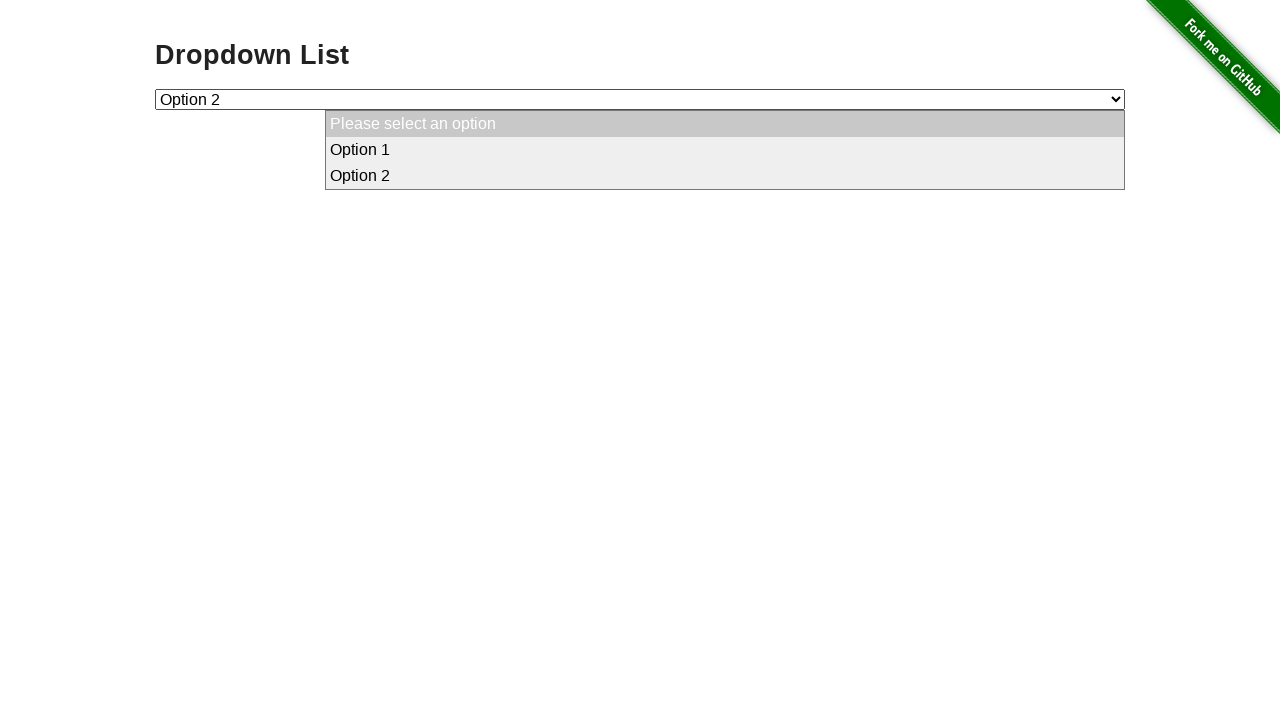

Verified that Option 2 is selected in dropdown
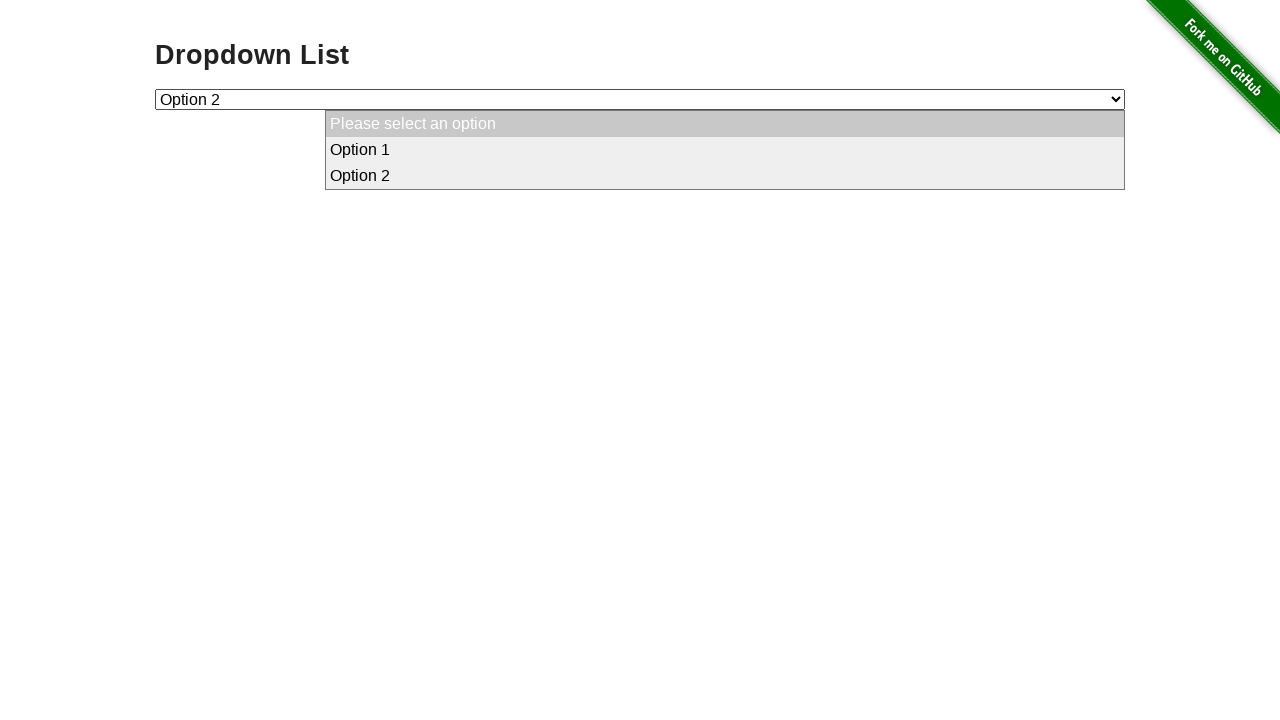

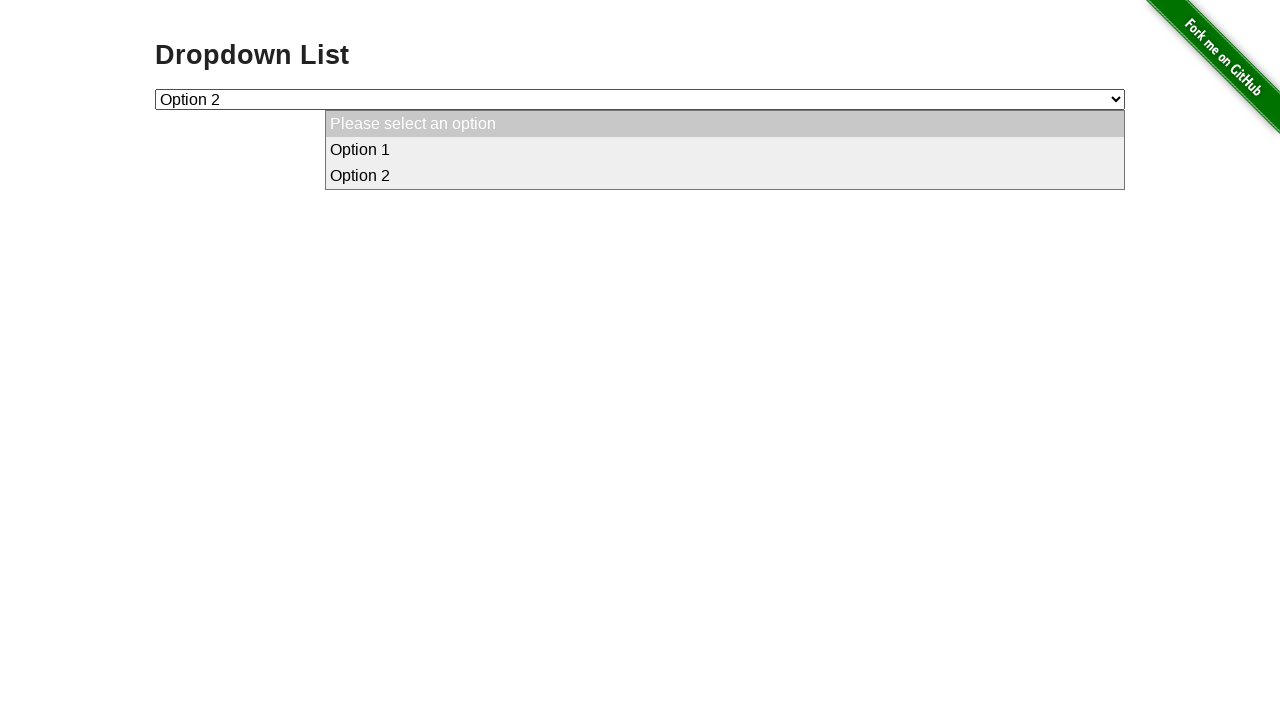